Tests notification message functionality by clicking a button and verifying that a notification appears with expected text

Starting URL: https://the-internet.herokuapp.com/notification_message_rendered

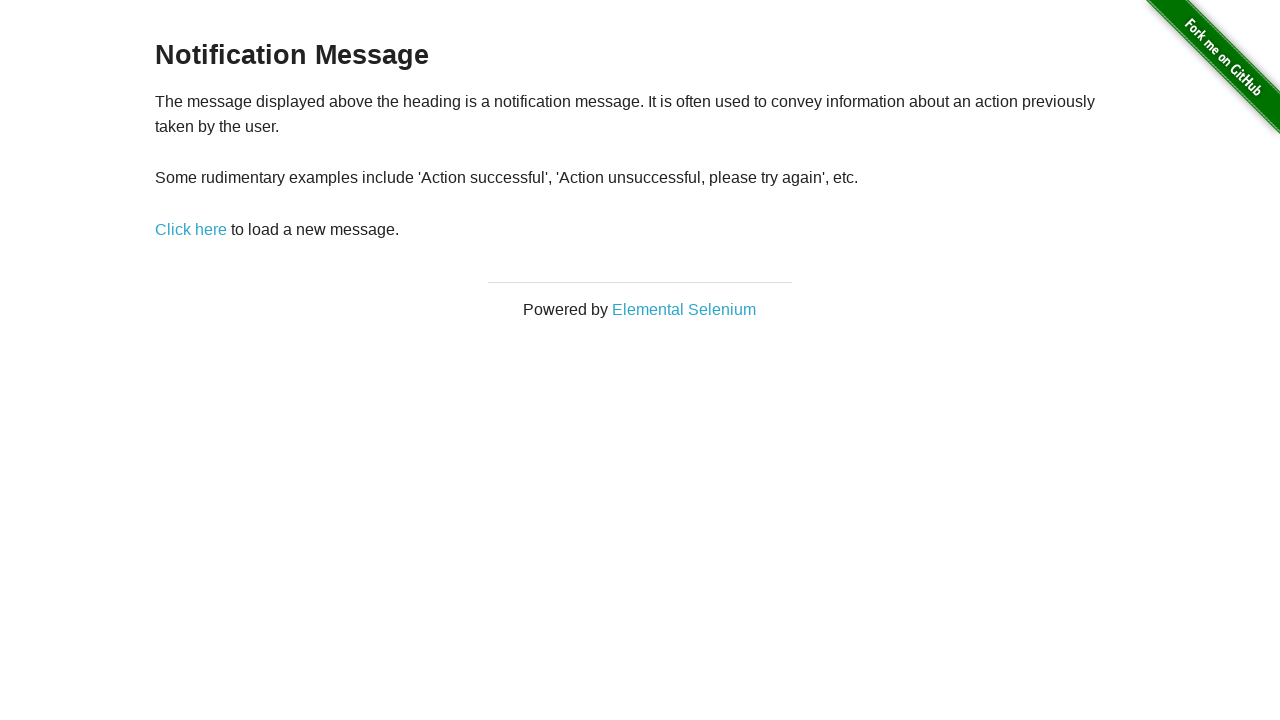

Clicked 'Click here' link to trigger notification at (191, 229) on a:has-text('Click here')
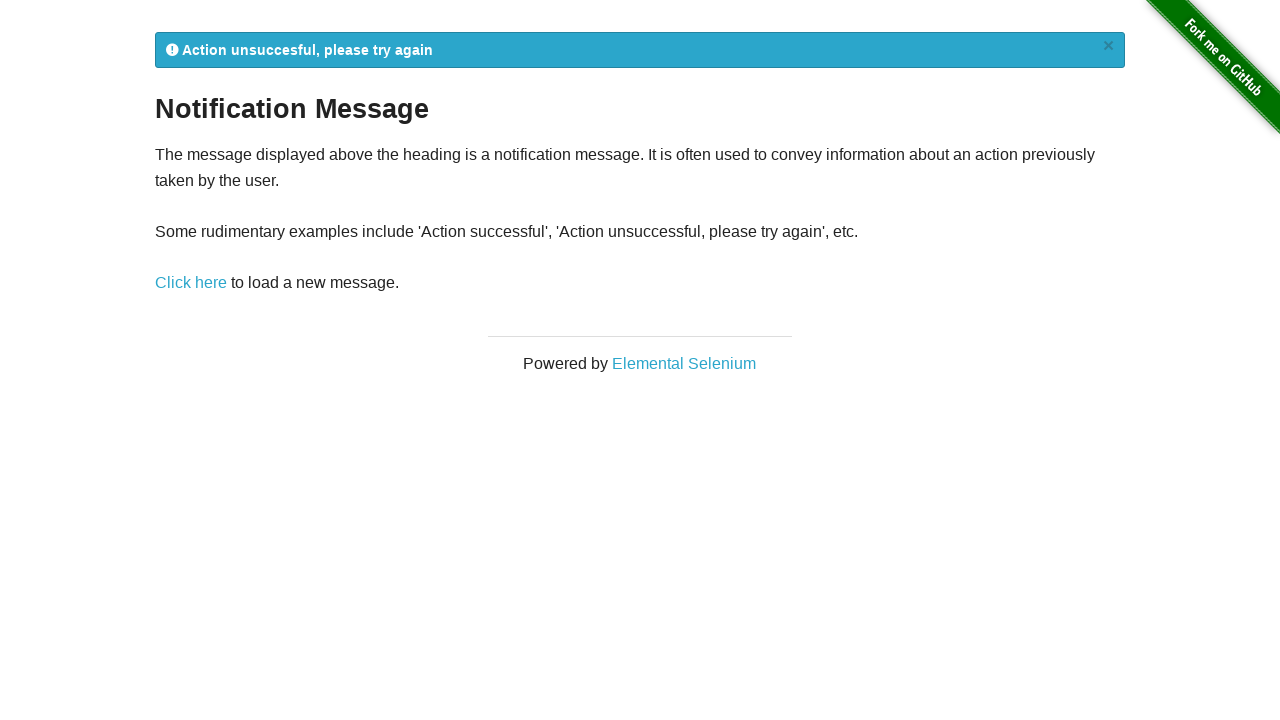

Notification message element appeared
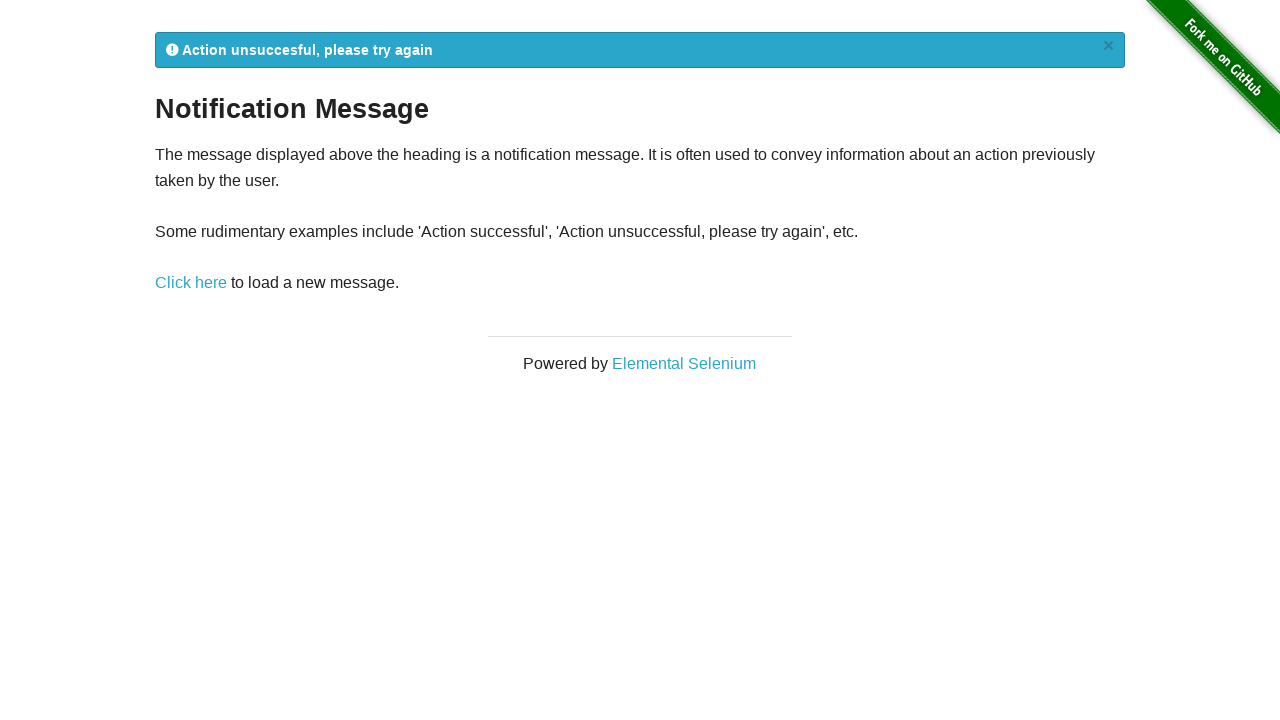

Retrieved notification text: 'Action unsuccesful, please try again
            ×'
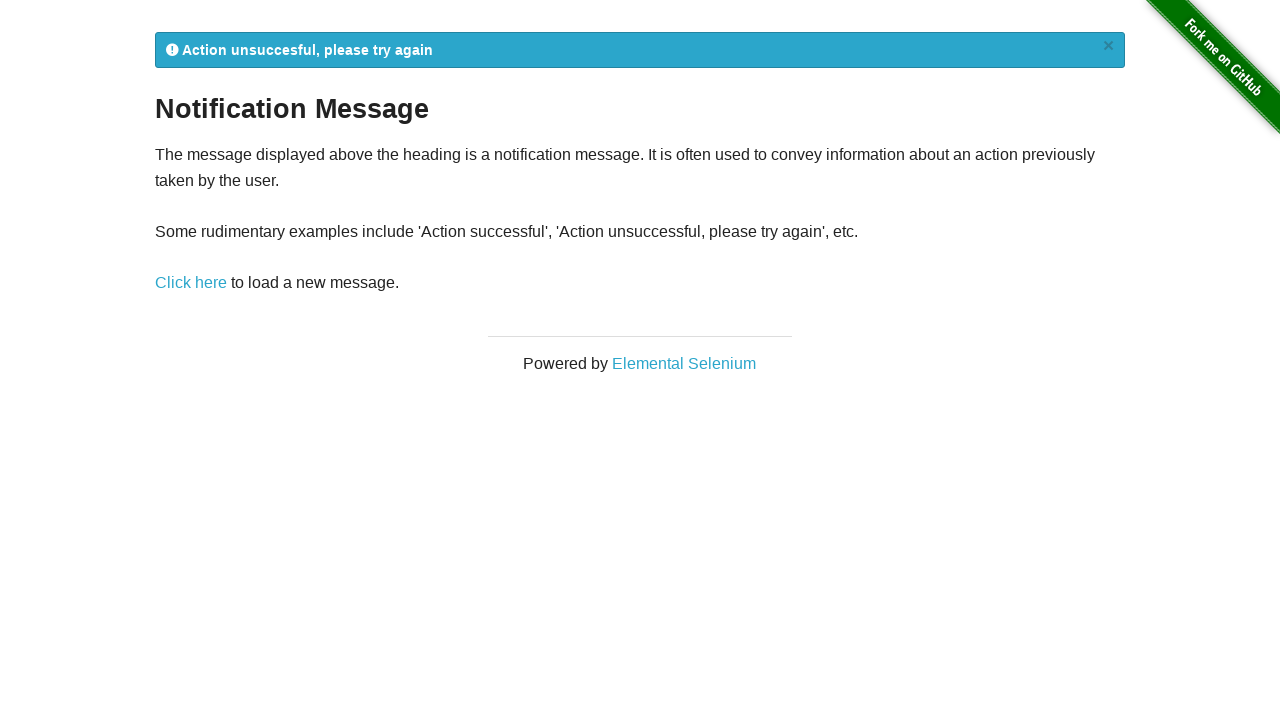

Verified notification contains expected message text
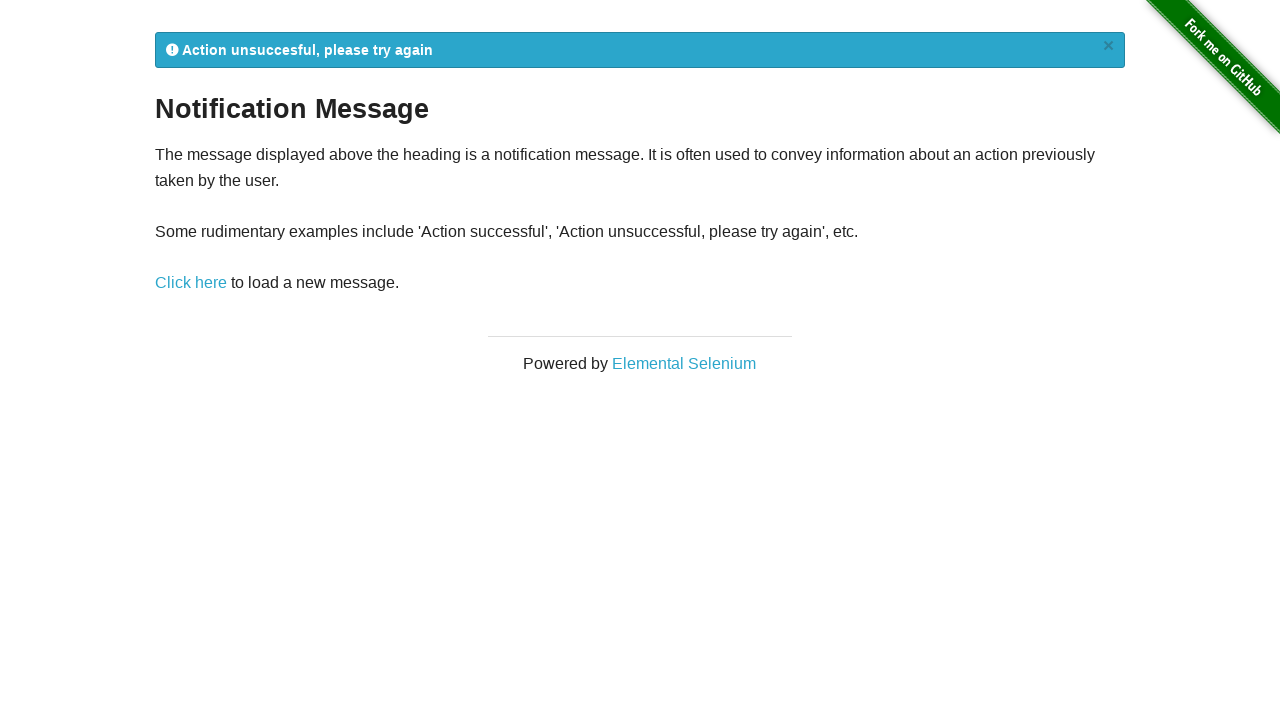

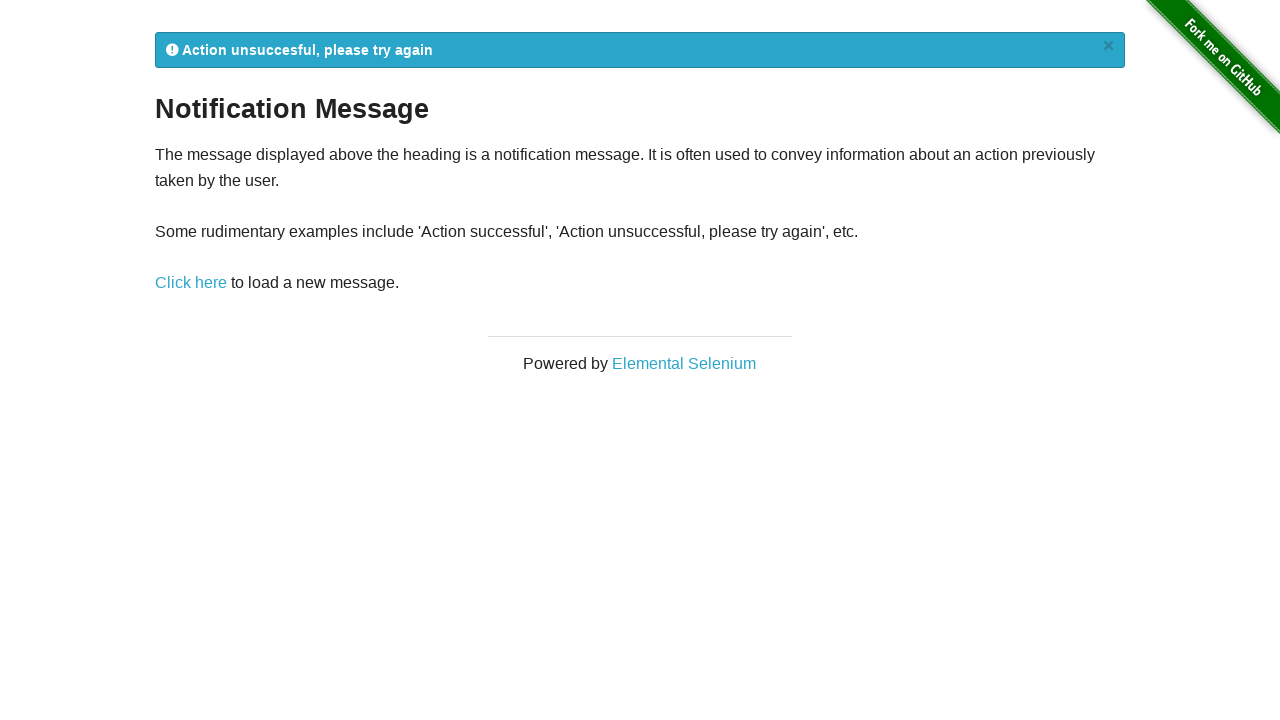